Fills out a bank registration form with personal information including name, address, phone number, SSN, and account credentials, then submits the form

Starting URL: https://parabank.parasoft.com/parabank/register.htm

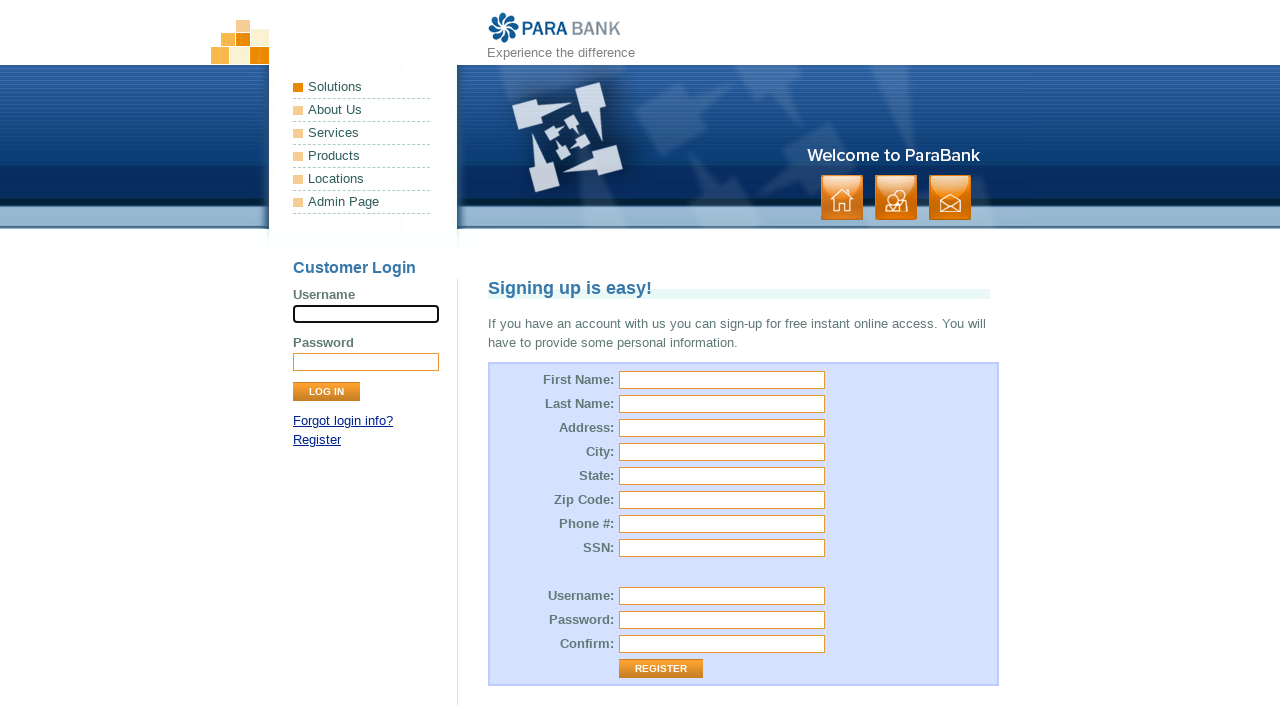

Filled first name field with 'Masiha' on #customer\.firstName
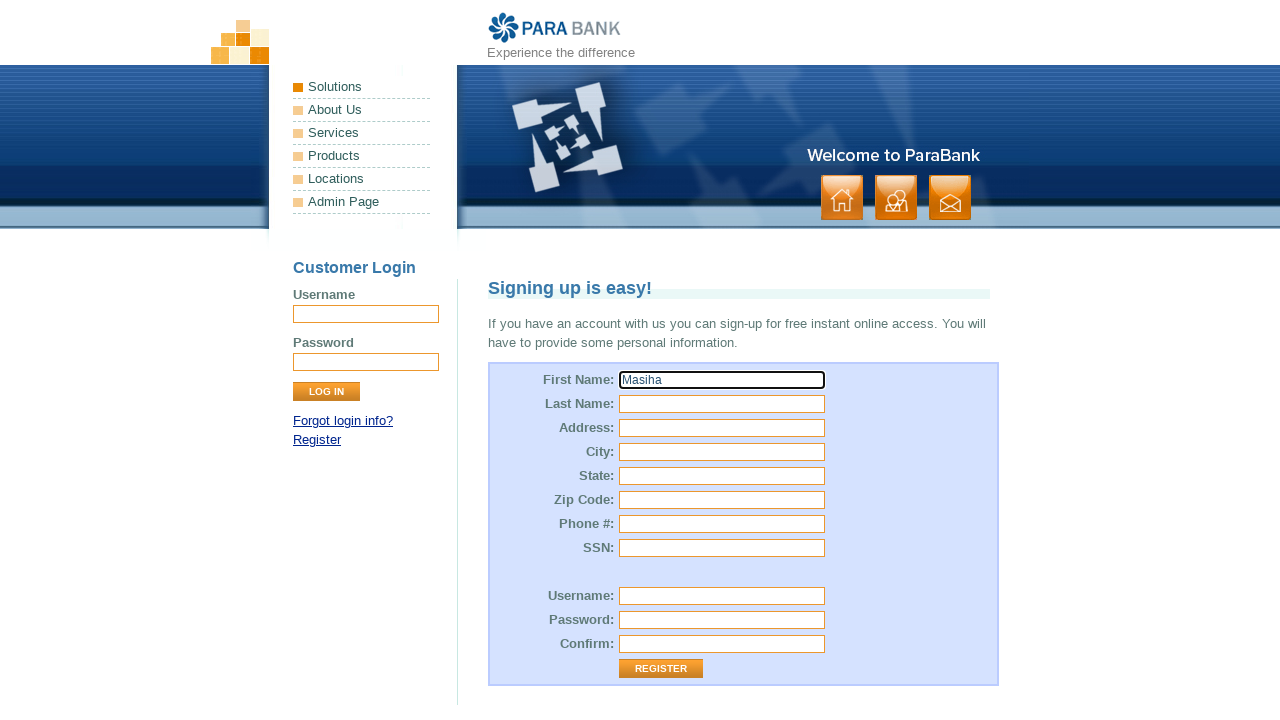

Filled last name field with 'Abdullah' on #customer\.lastName
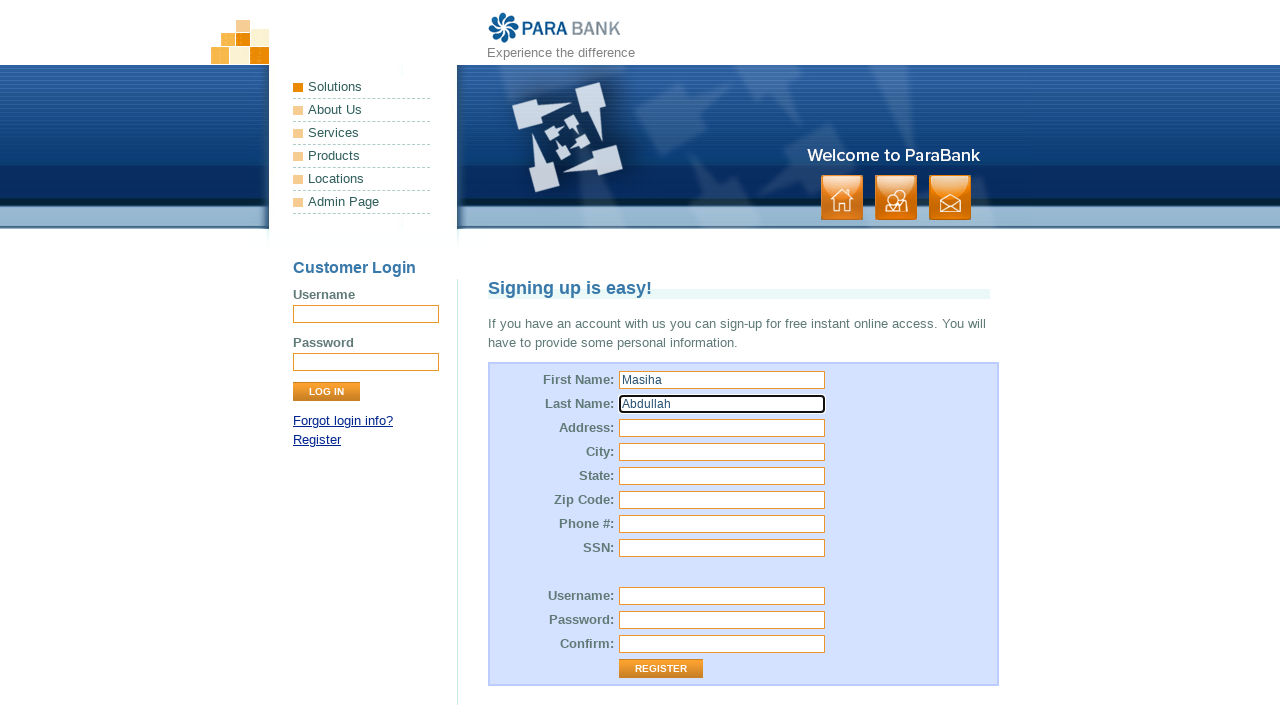

Filled street address field with '5803 Storage' on input[name='customer.address.street']
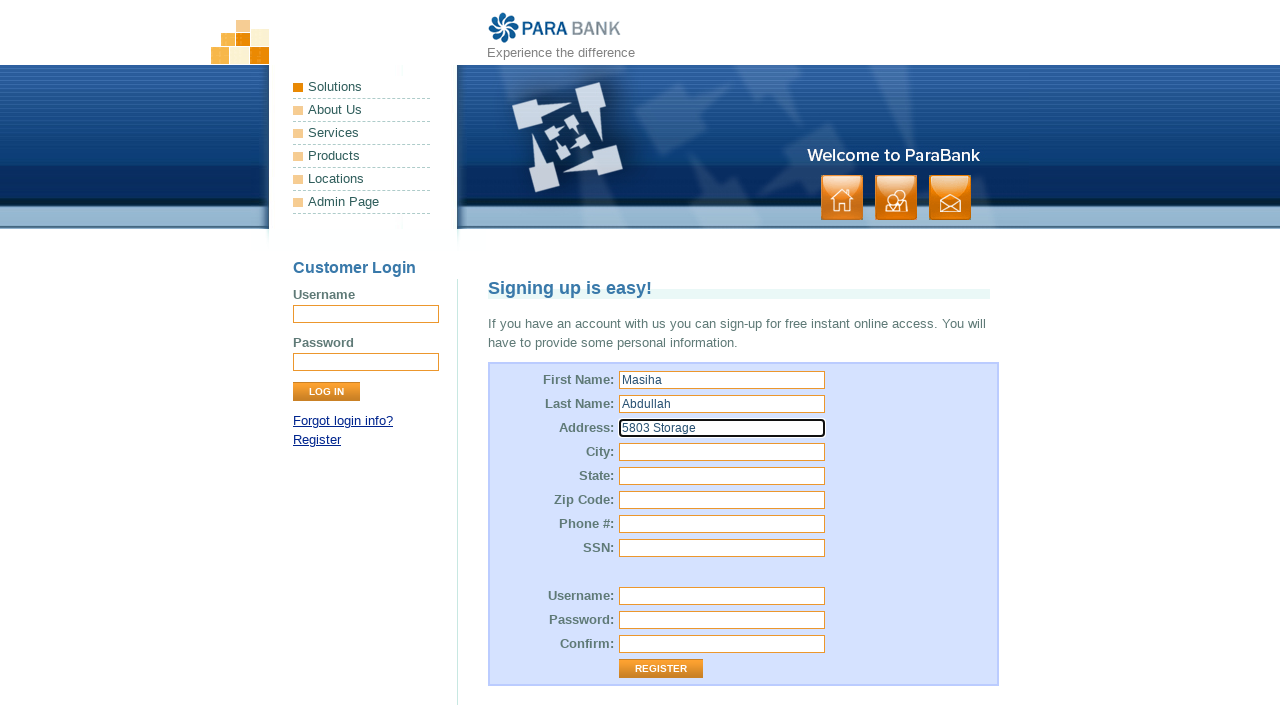

Filled city field with 'Alexandria' on input[name='customer.address.city']
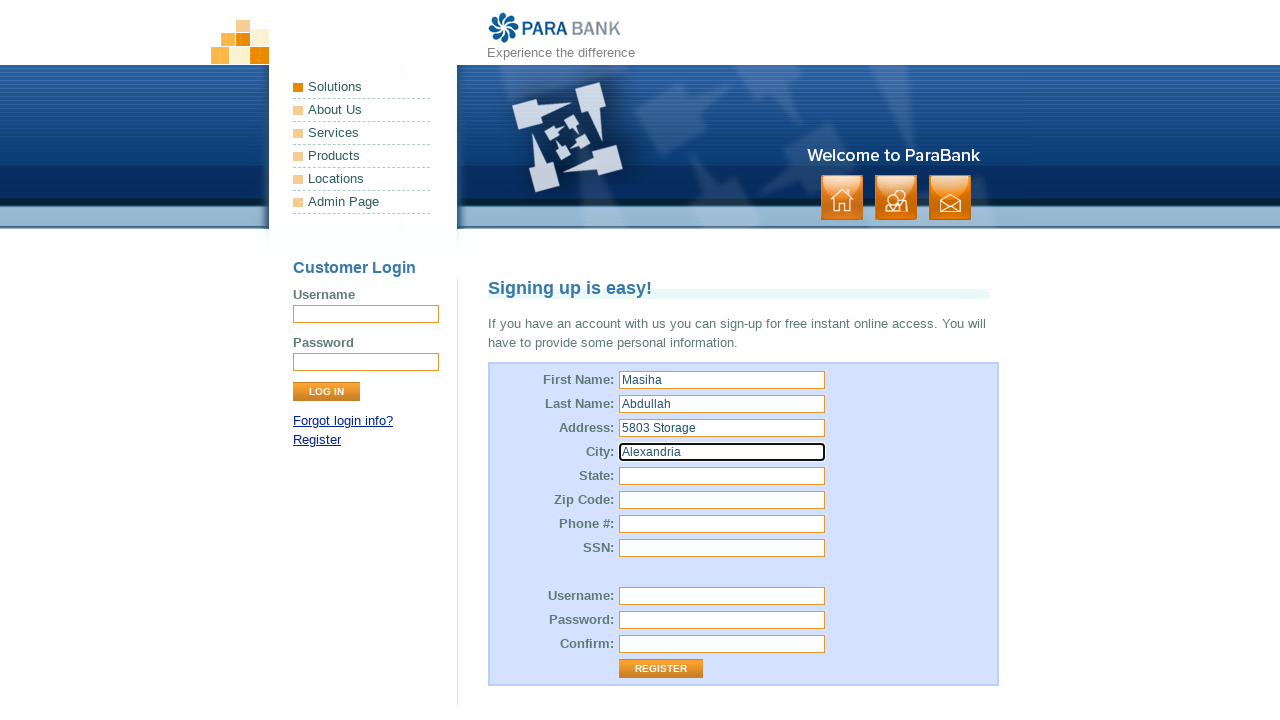

Filled state field with 'Virginia' on input[name='customer.address.state']
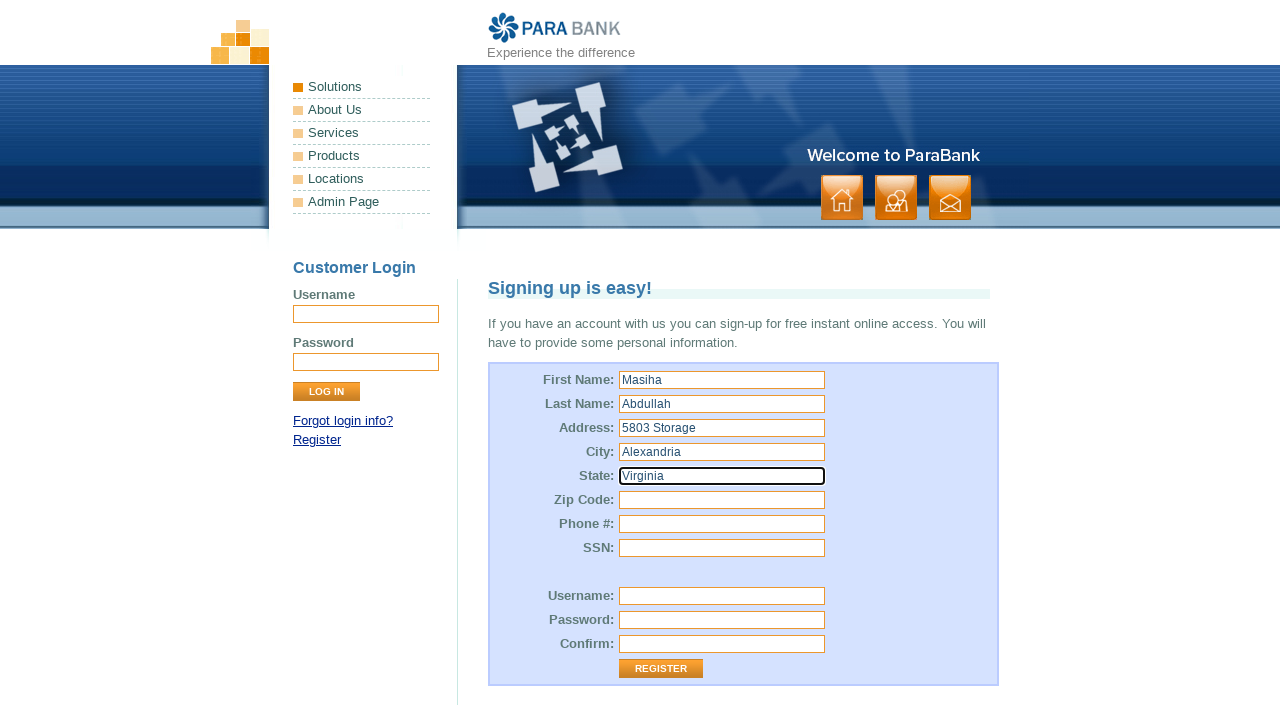

Filled zip code field with '22312' on #customer\.address\.zipCode
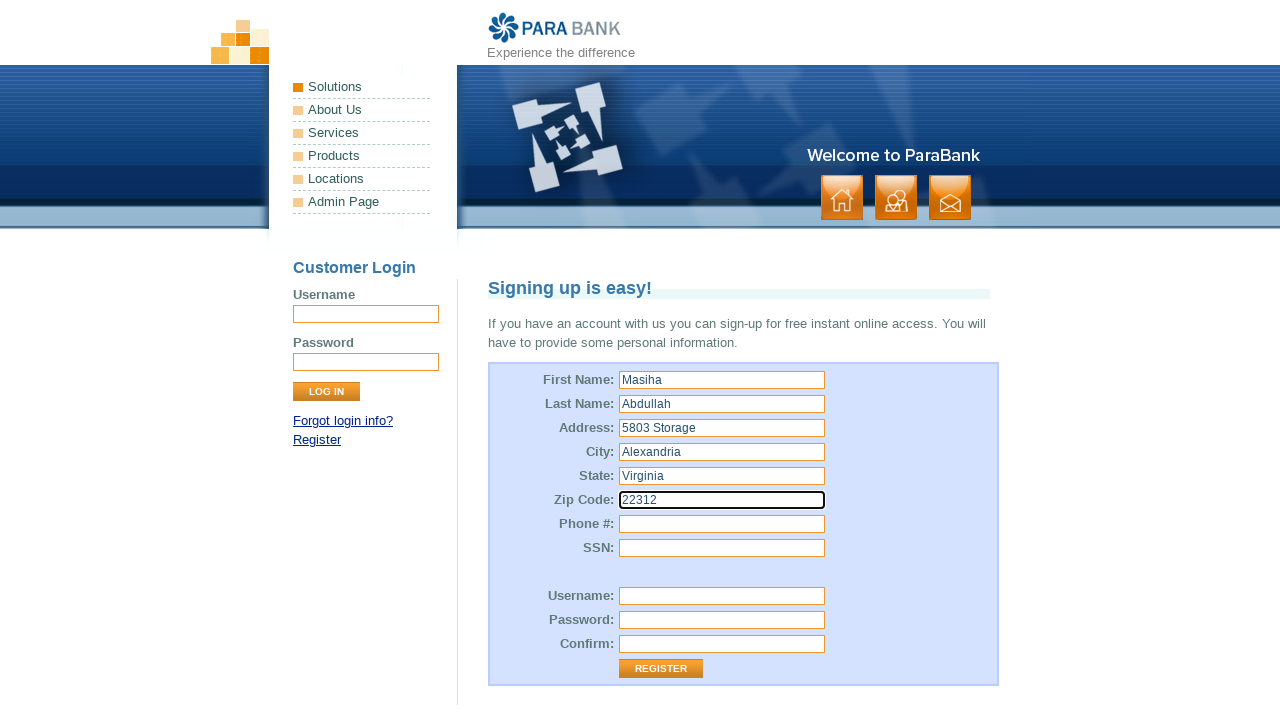

Filled phone number field with '8625290555' on #customer\.phoneNumber
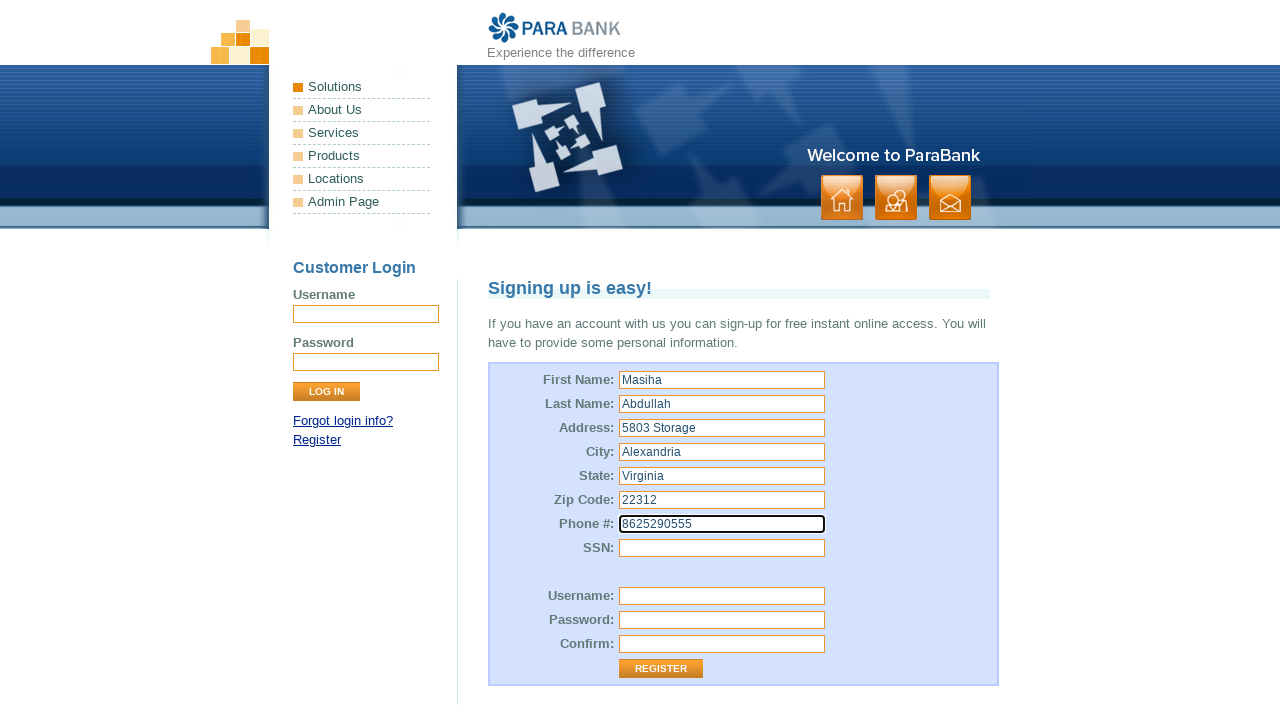

Filled SSN field with '781563219' on #customer\.ssn
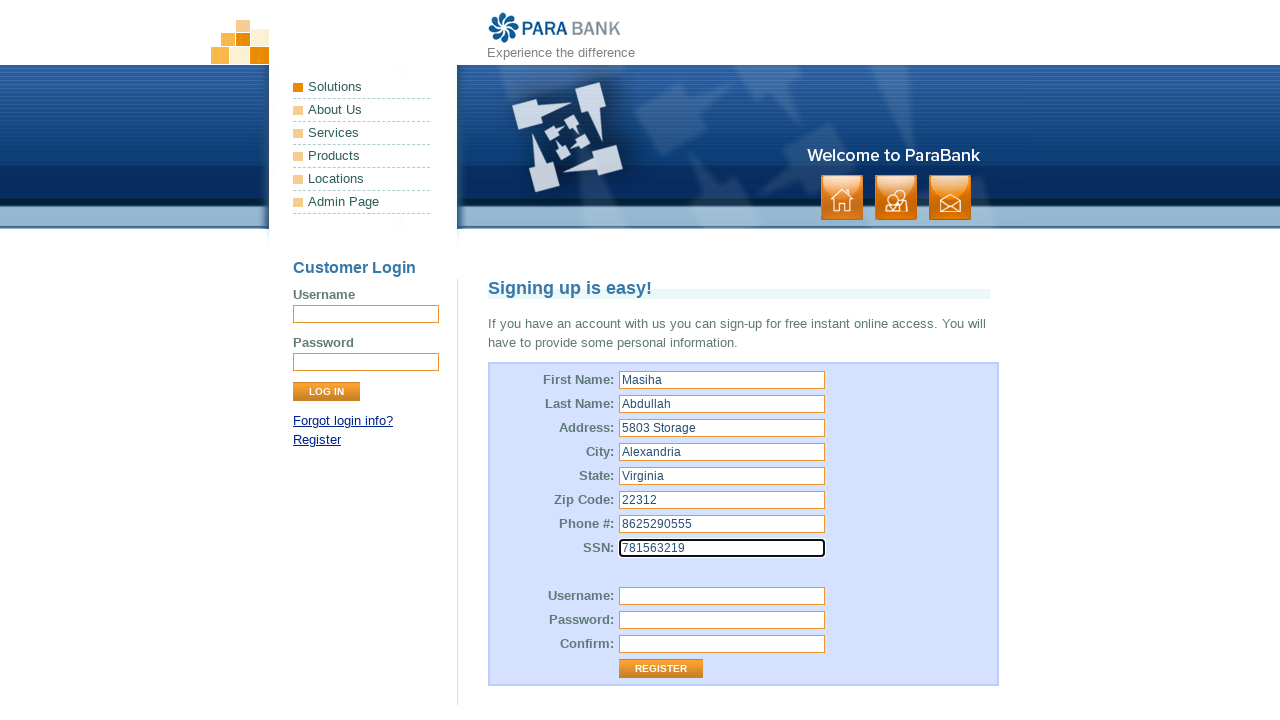

Filled username field with 'MasihaAbdullah@12' on input[name='customer.username']
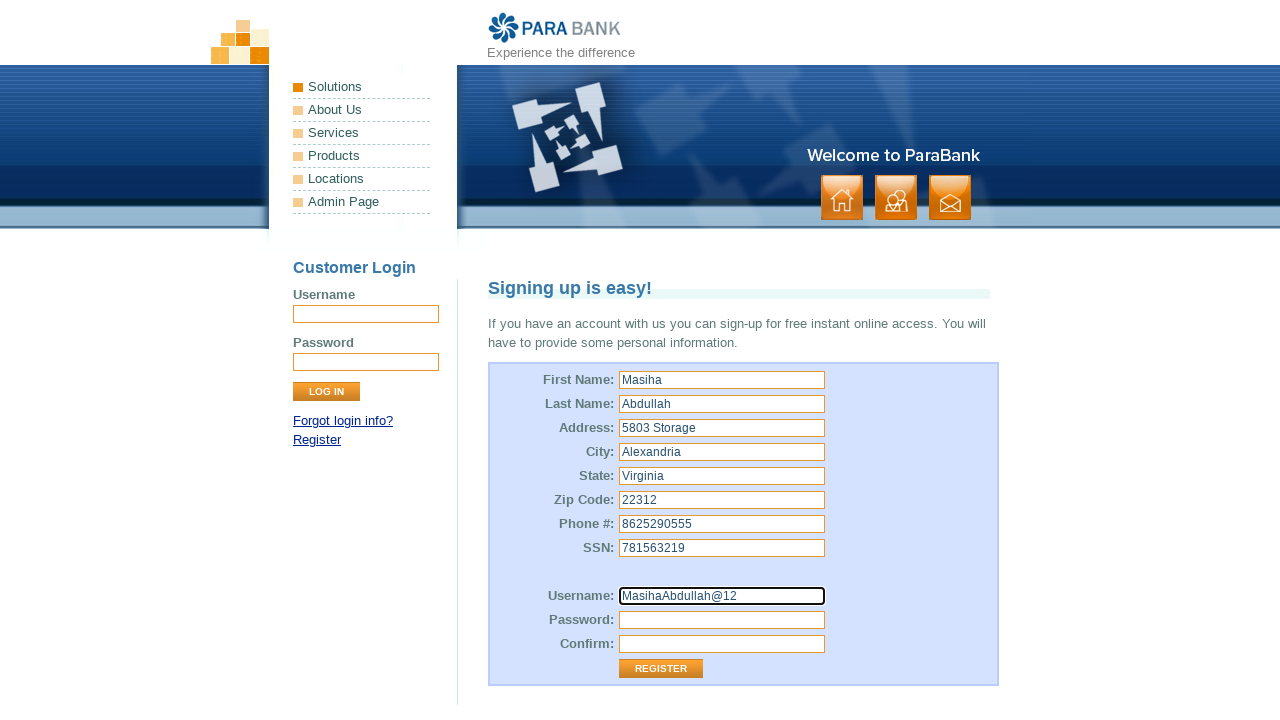

Filled password field with 'AbC@@123' on #customer\.password
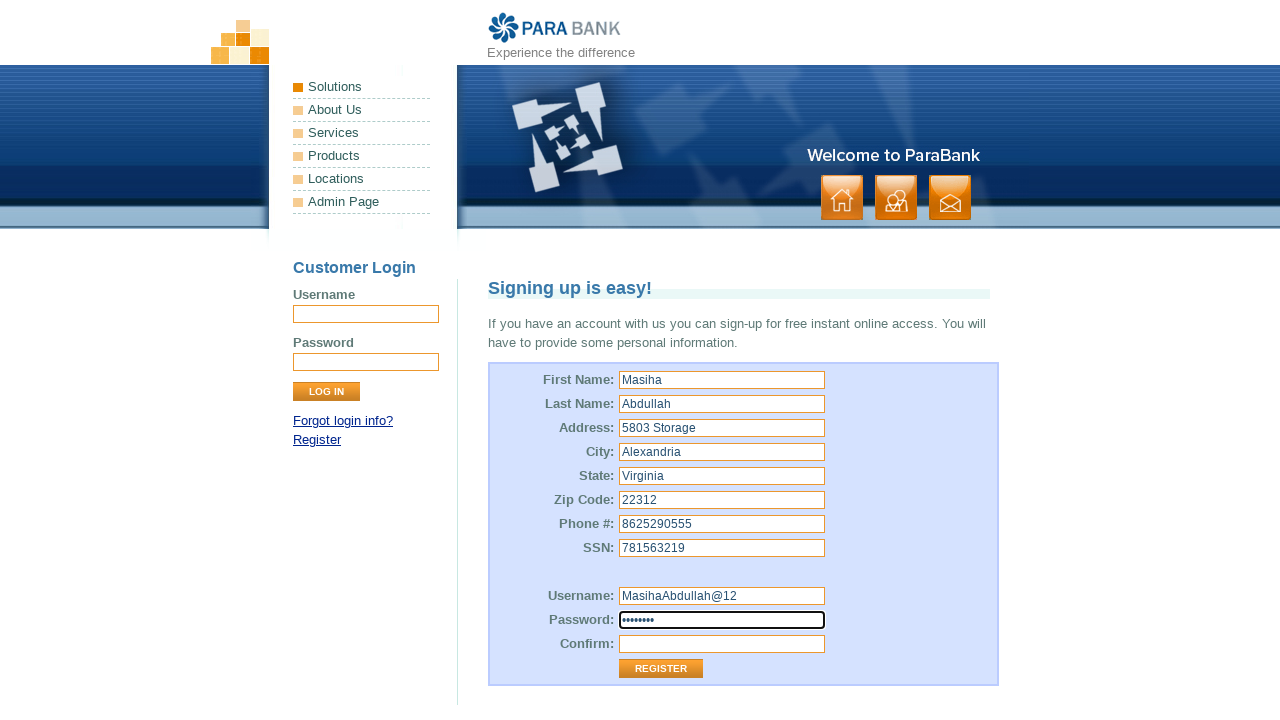

Filled password confirmation field with 'AbC@@123' on #repeatedPassword
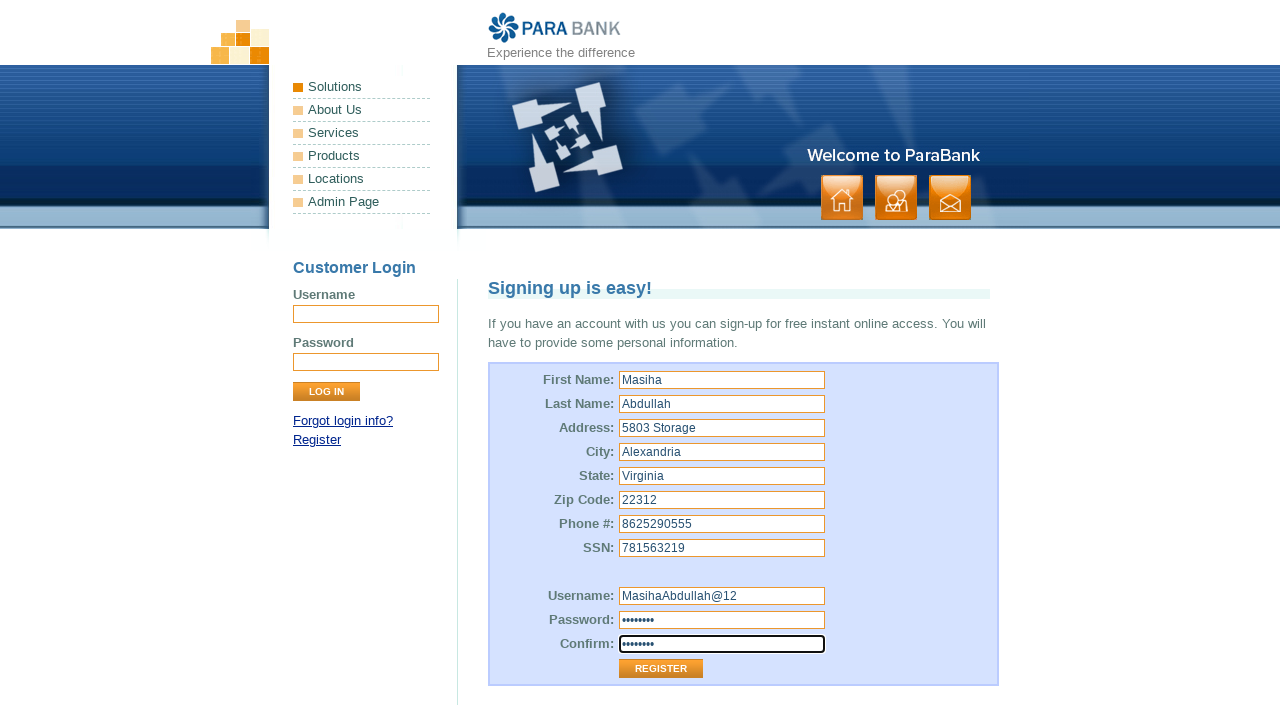

Clicked register button to submit bank application form at (896, 198) on .button
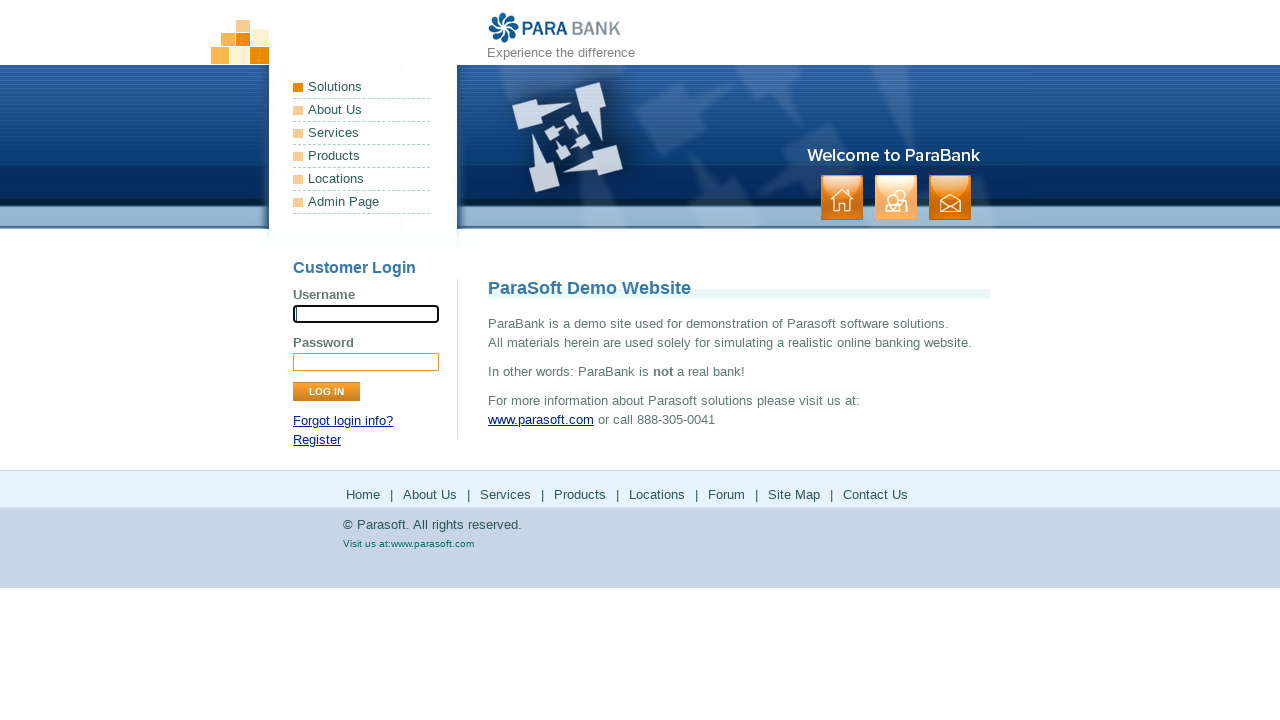

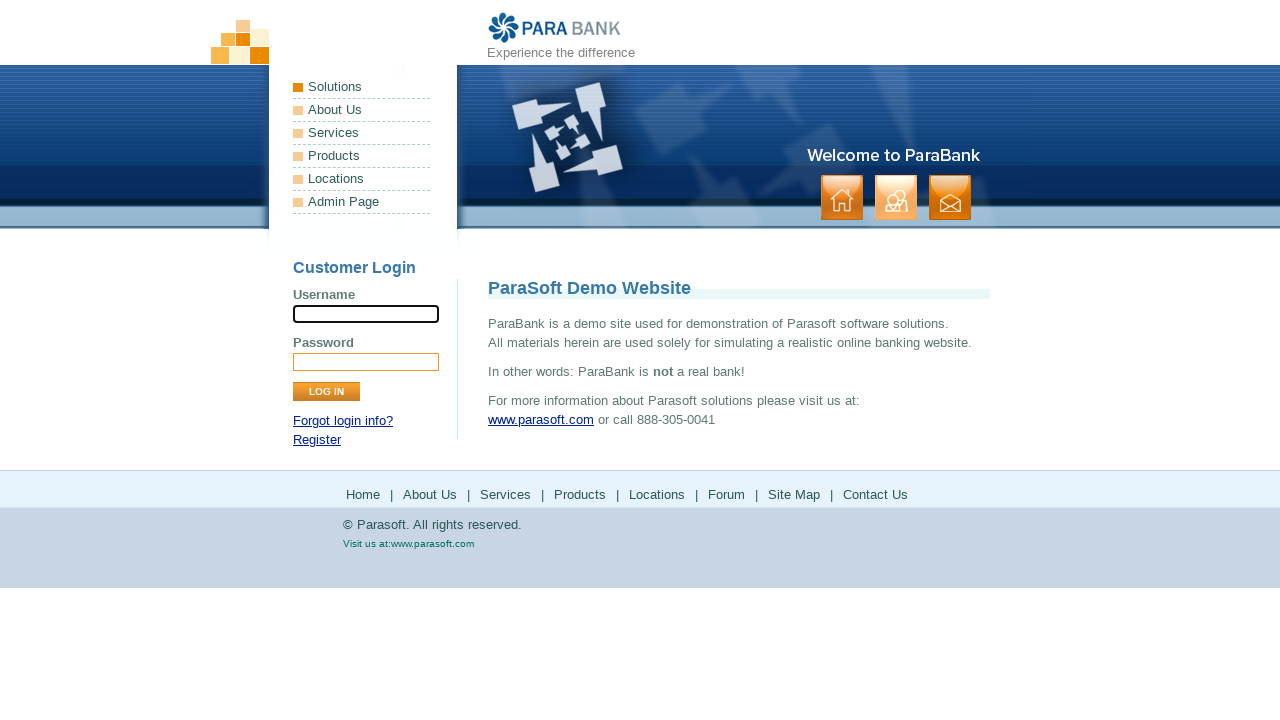